Tests opening a new browser tab by clicking the New Tab button and verifying the sample page content in the new tab.

Starting URL: https://demoqa.com/

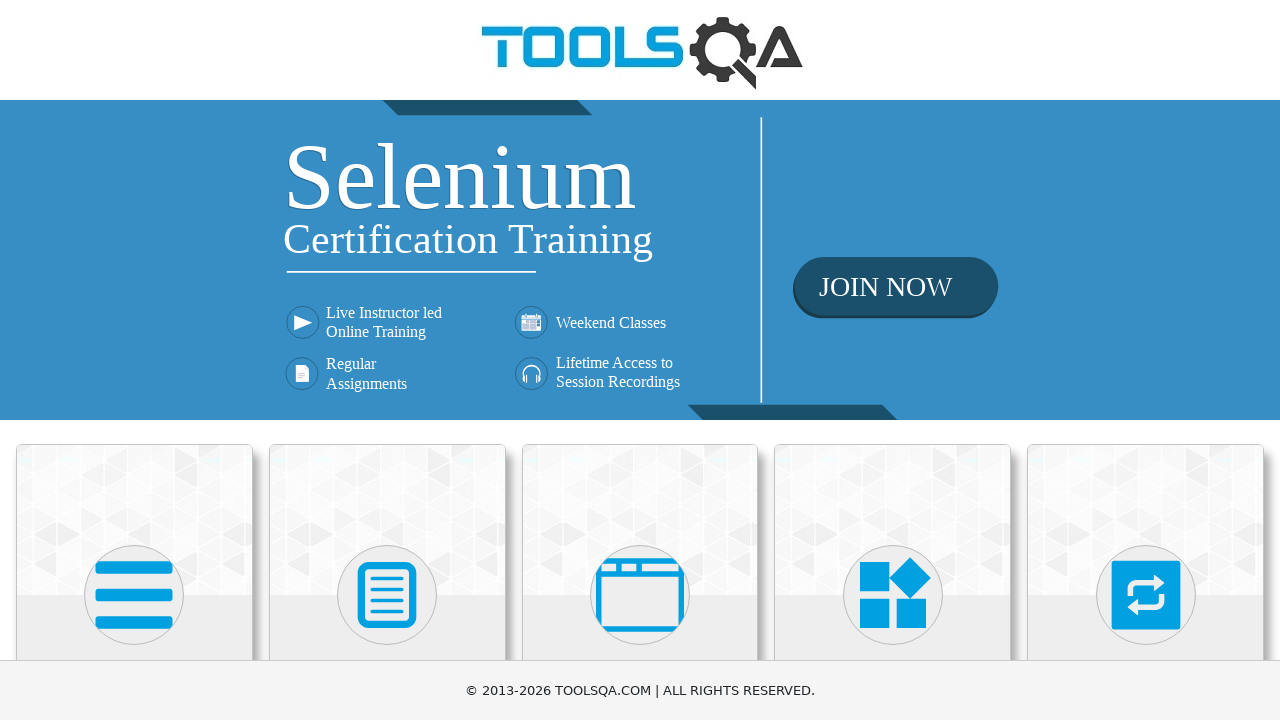

Scrolled Alerts, Frame & Windows card into view
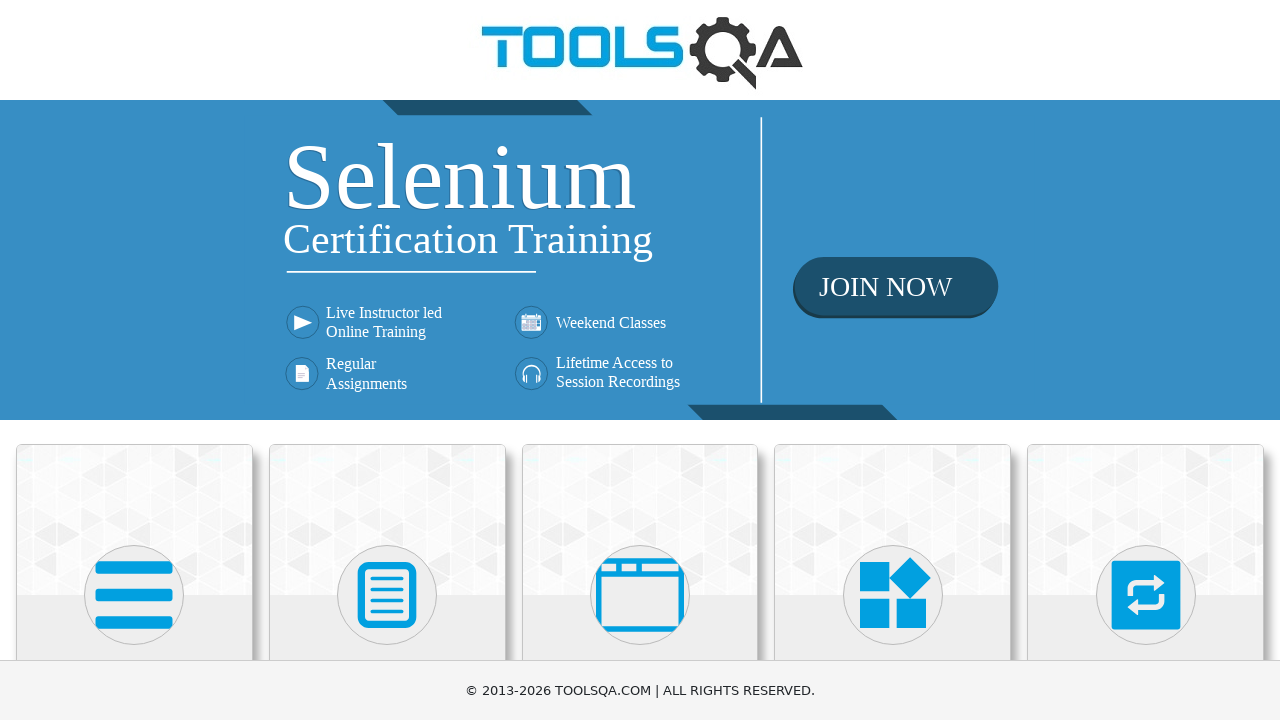

Clicked on Alerts, Frame & Windows card at (640, 360) on xpath=//h5[text()='Alerts, Frame & Windows']
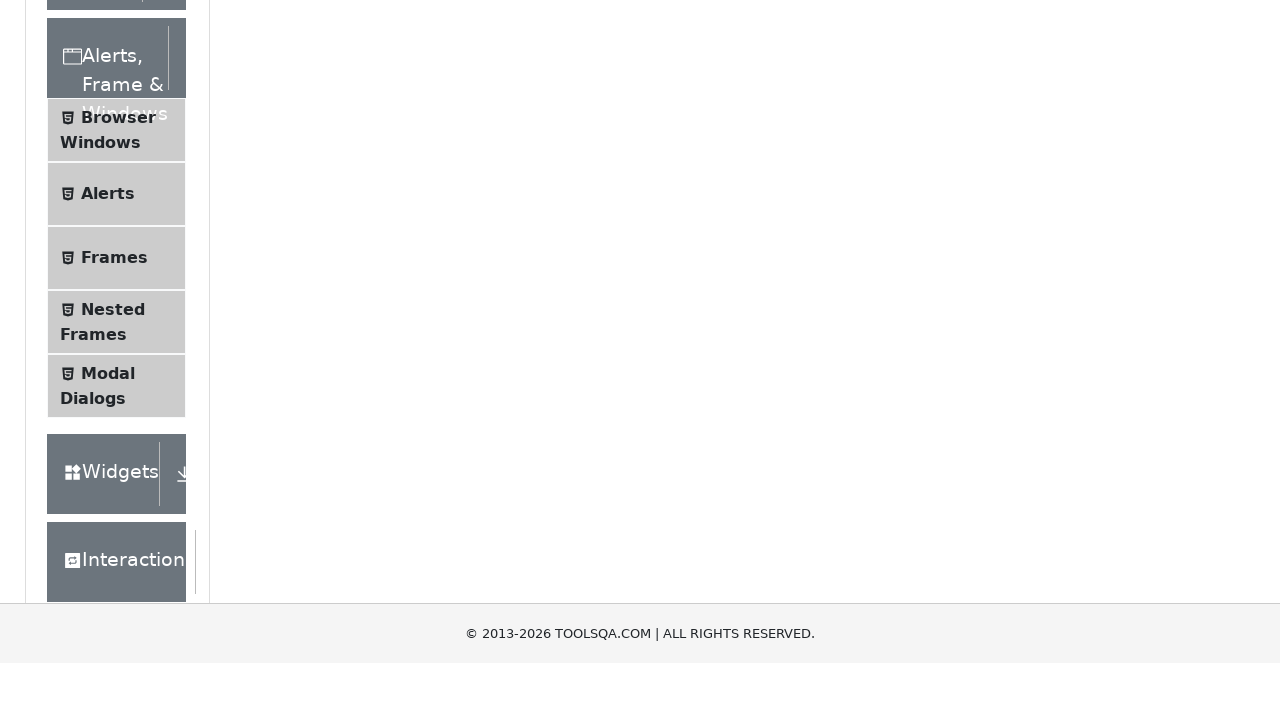

Clicked on Browser Windows menu item at (118, 424) on xpath=//span[text()='Browser Windows']
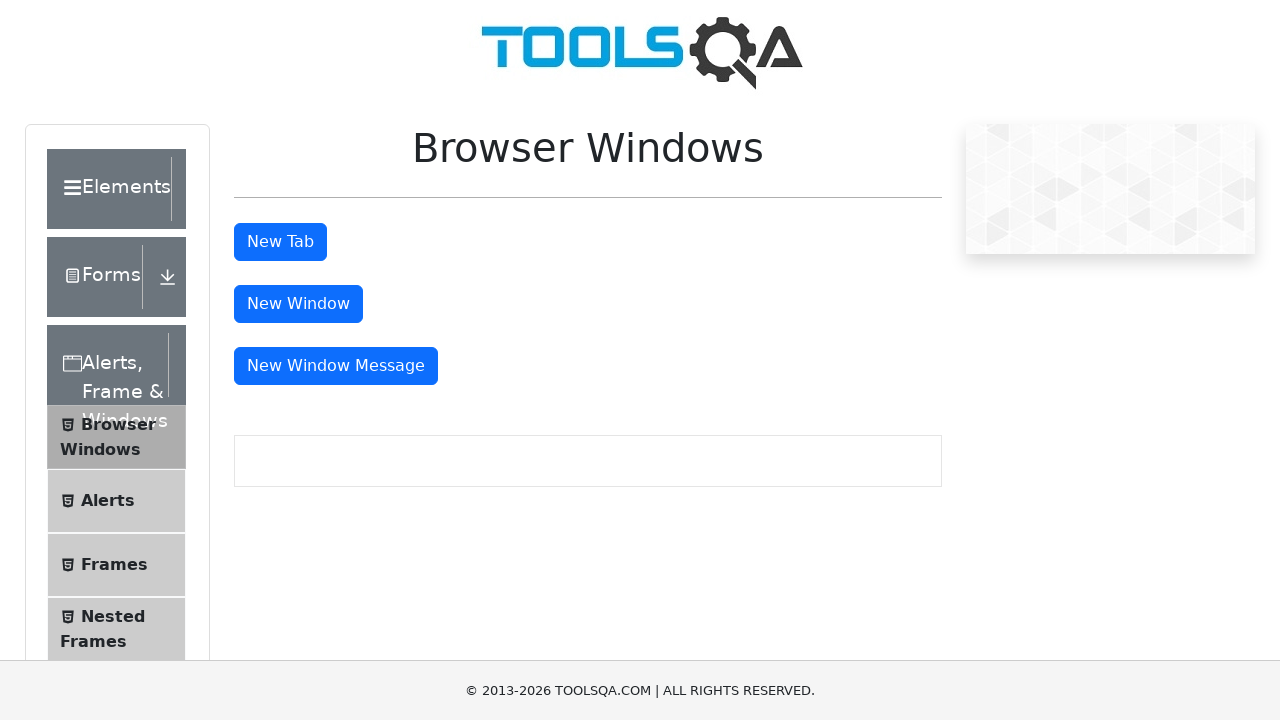

Clicked New Tab button and new page opened at (280, 242) on xpath=//button[text()='New Tab']
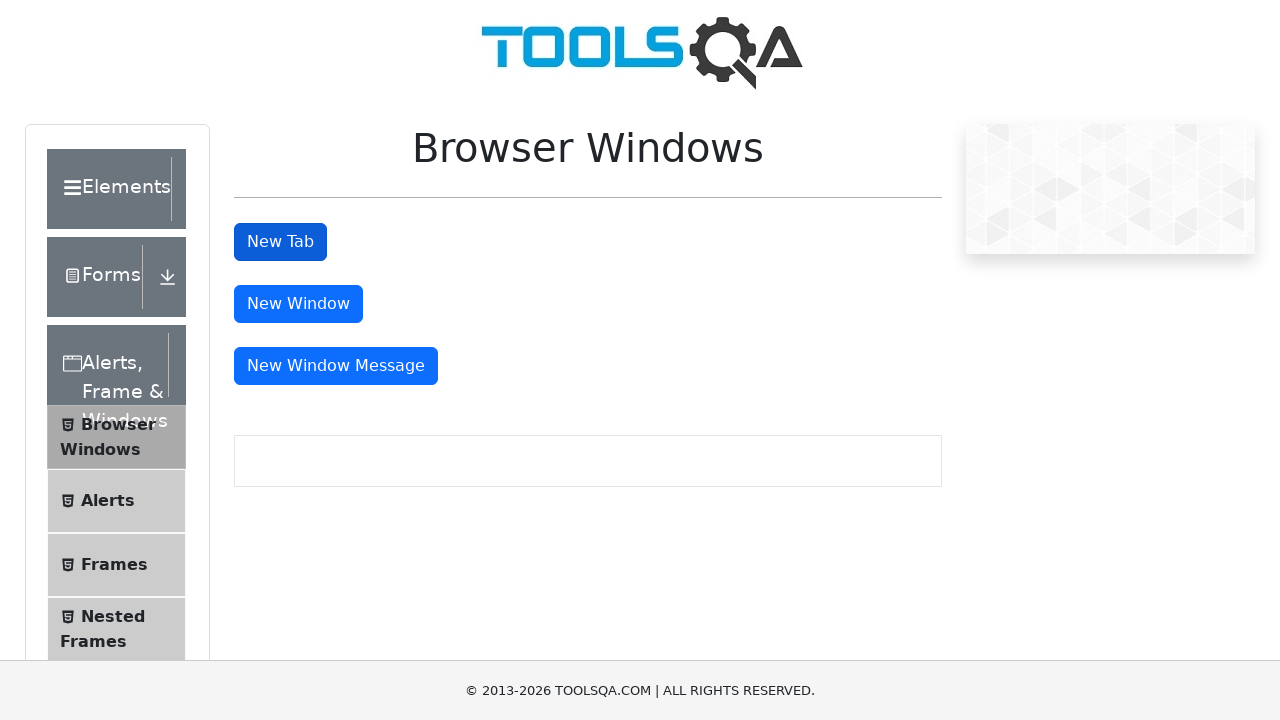

New tab page loaded completely
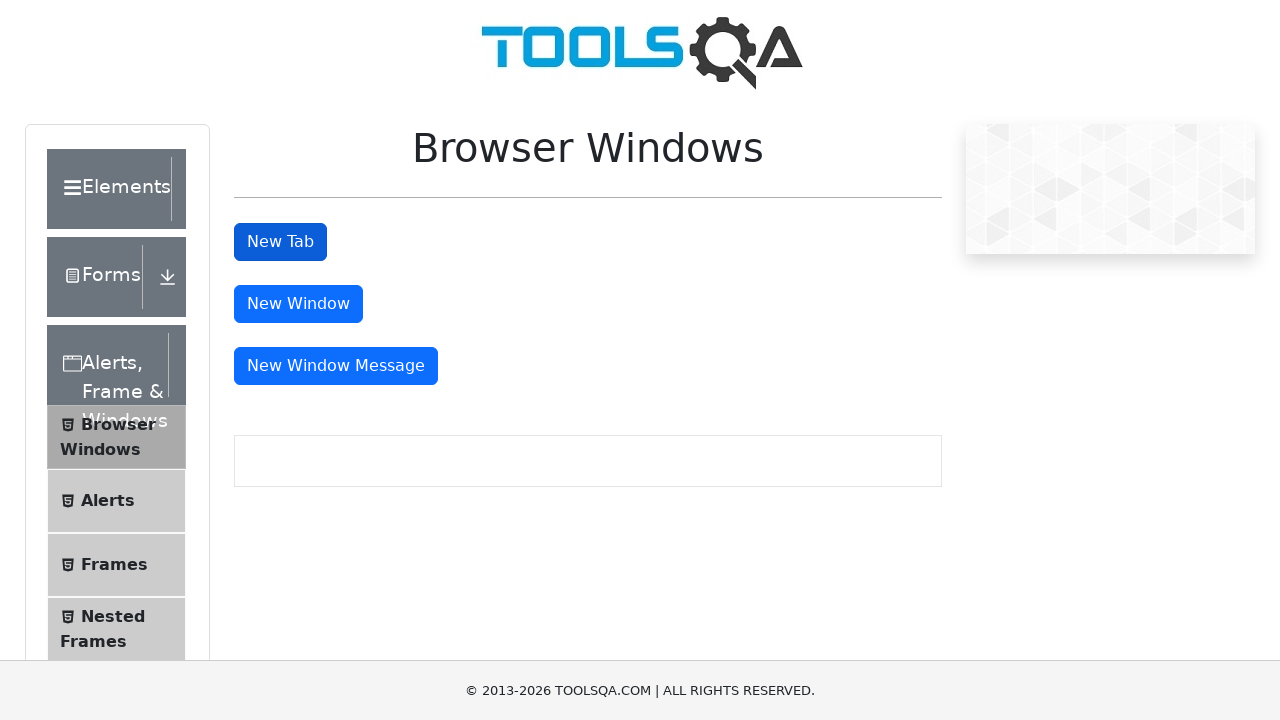

Sample heading found on new tab page
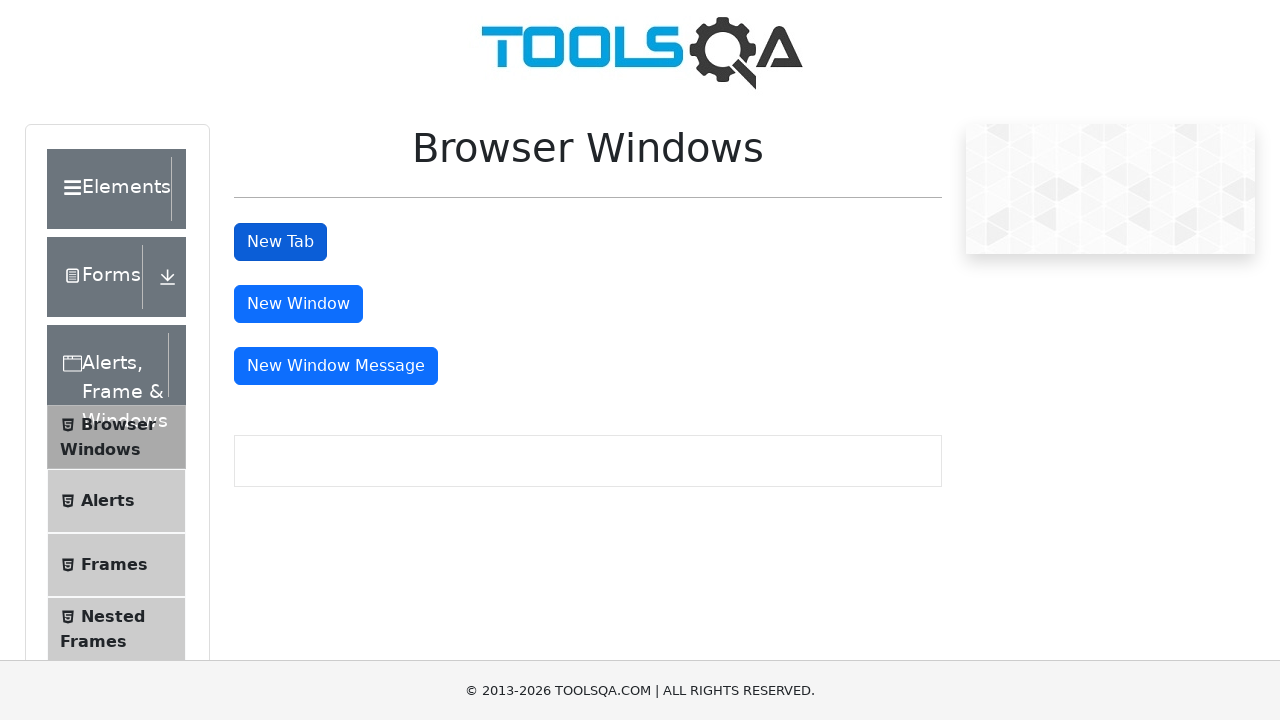

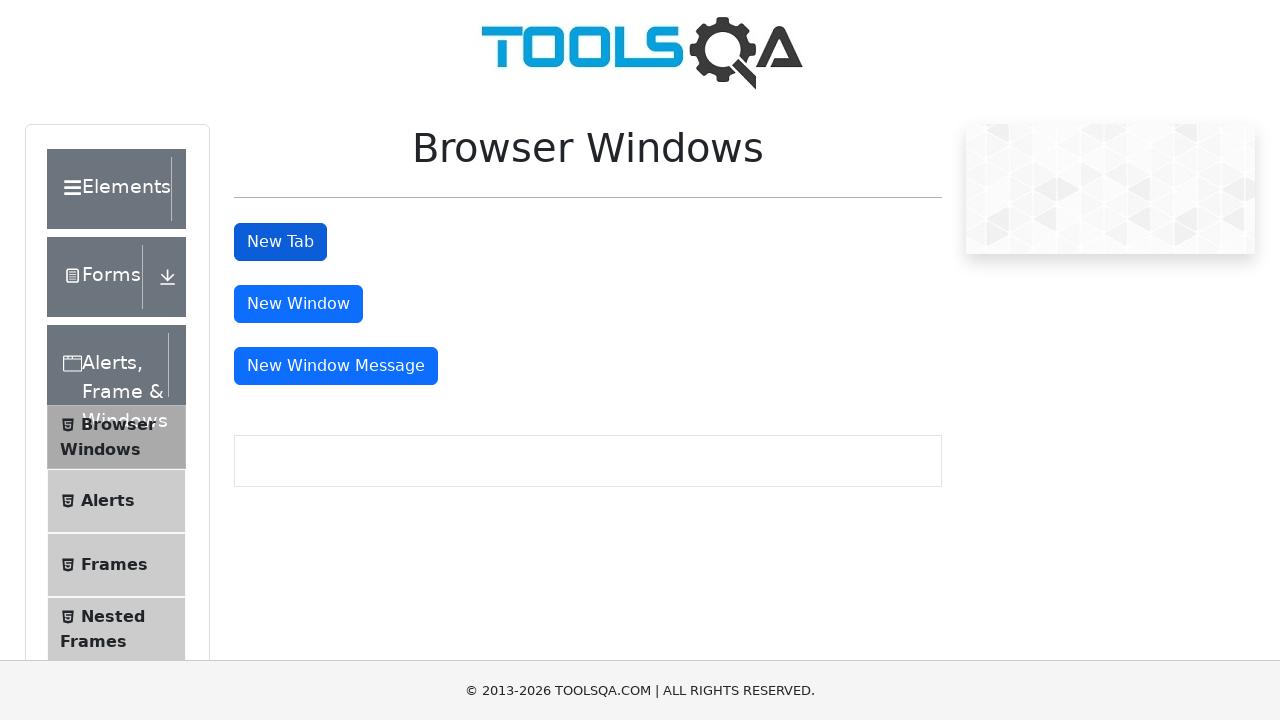